Tests accepting a JavaScript alert dialog and verifying the success message

Starting URL: https://automationfc.github.io/basic-form/index.html

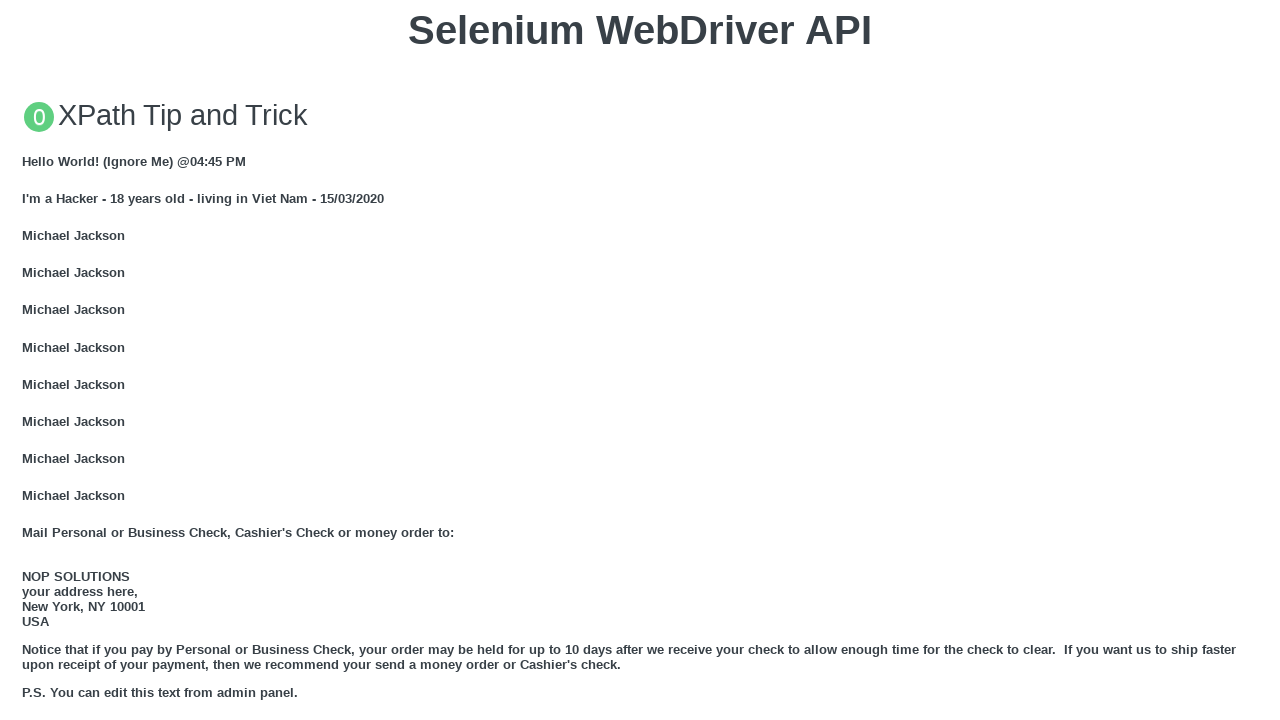

Clicked button to trigger JavaScript alert dialog at (640, 360) on xpath=//button[text()='Click for JS Alert']
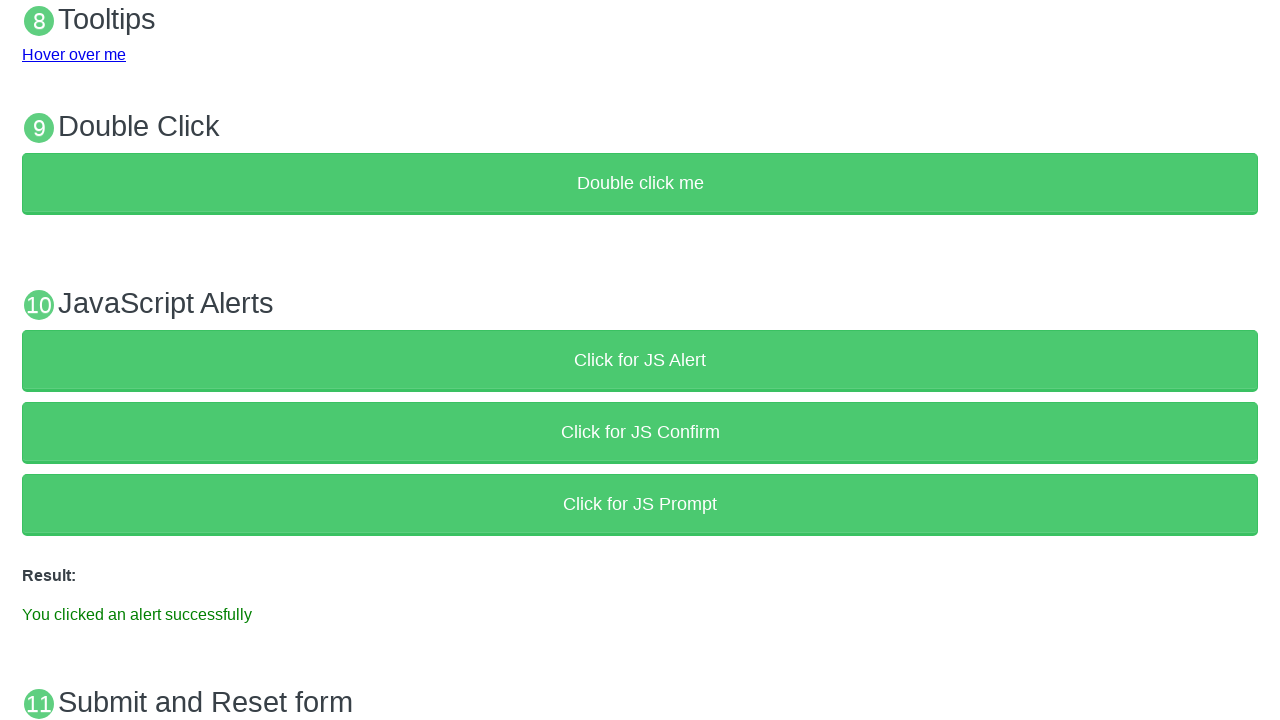

Set up dialog handler to accept alert
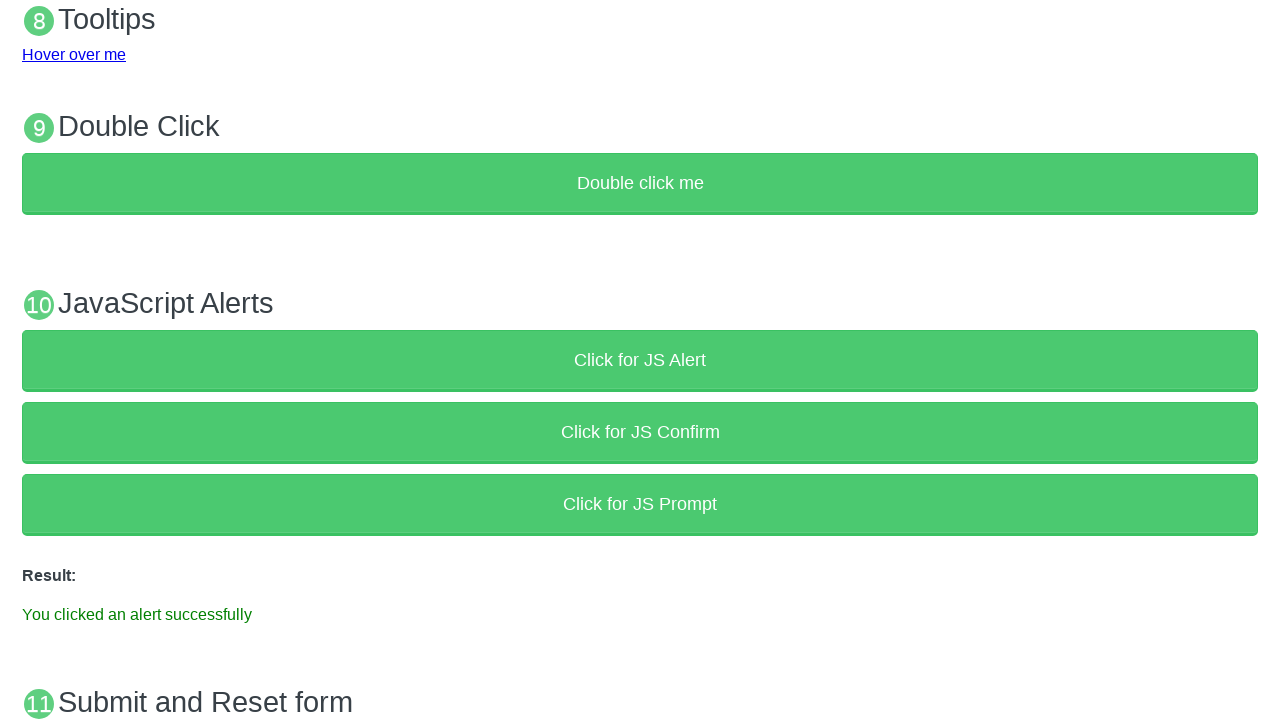

Verified success message 'You clicked an alert successfully' appeared
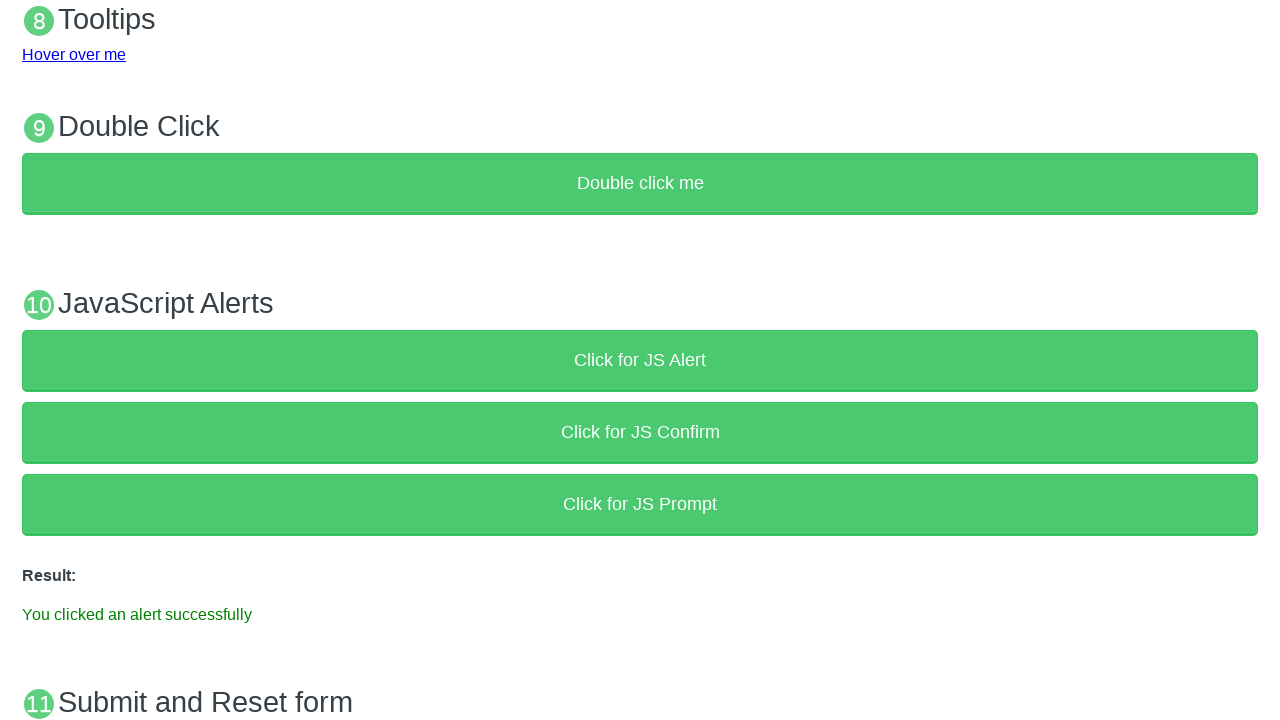

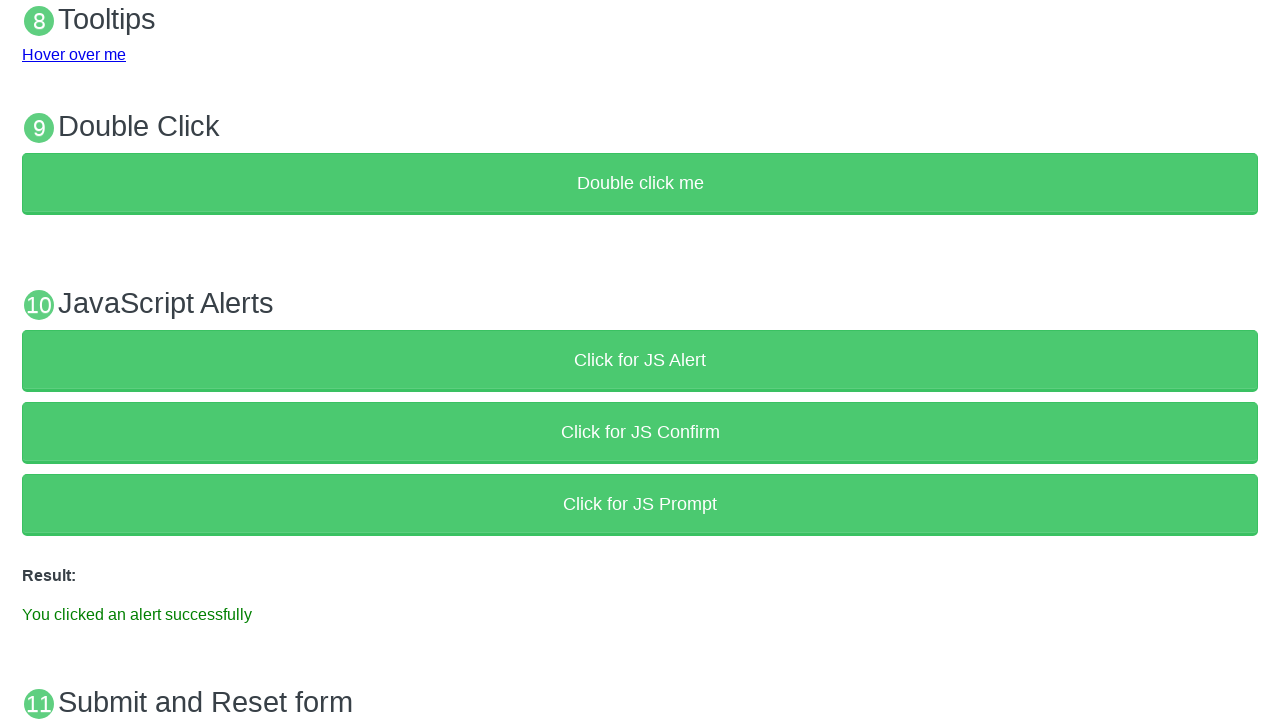